Tests adding a new todo item by filling the input field and pressing Enter, then verifying the task appears

Starting URL: https://ole-leo.github.io/TodoApp/

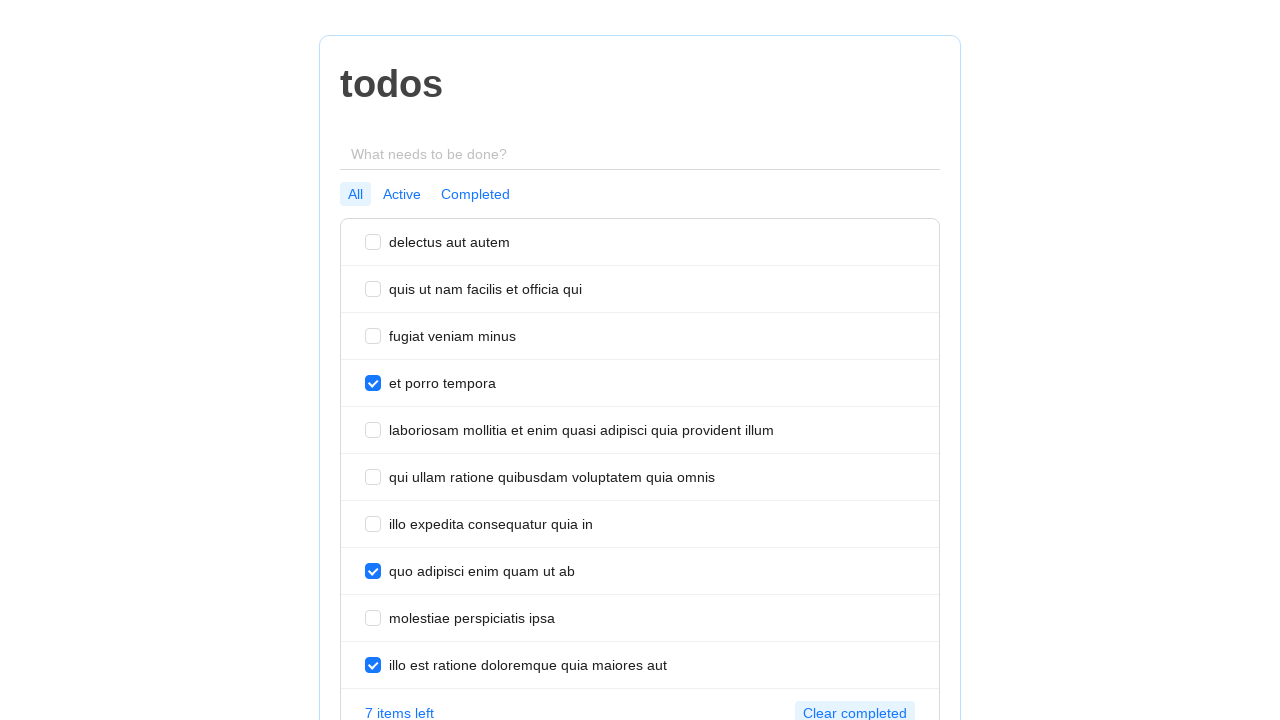

Filled new todo input field with 'New Task' on [data-testid="new-todo-input"]
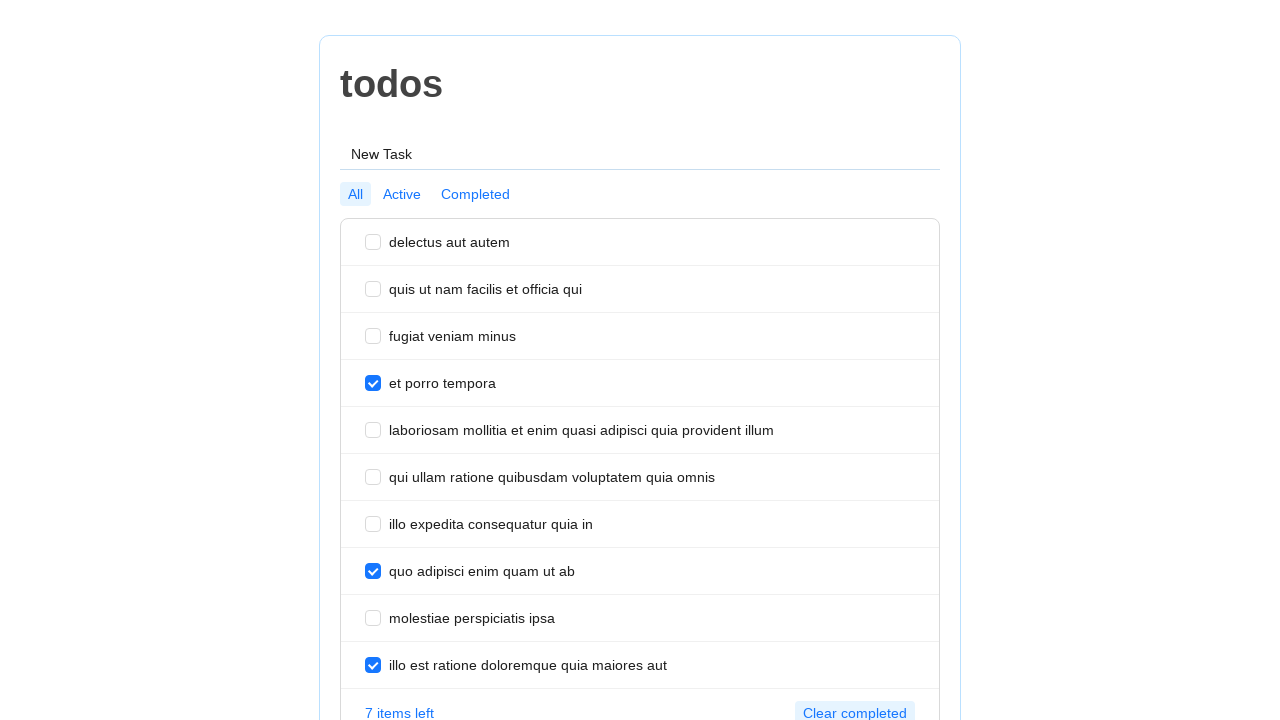

Pressed Enter to add the new todo on [data-testid="new-todo-input"]
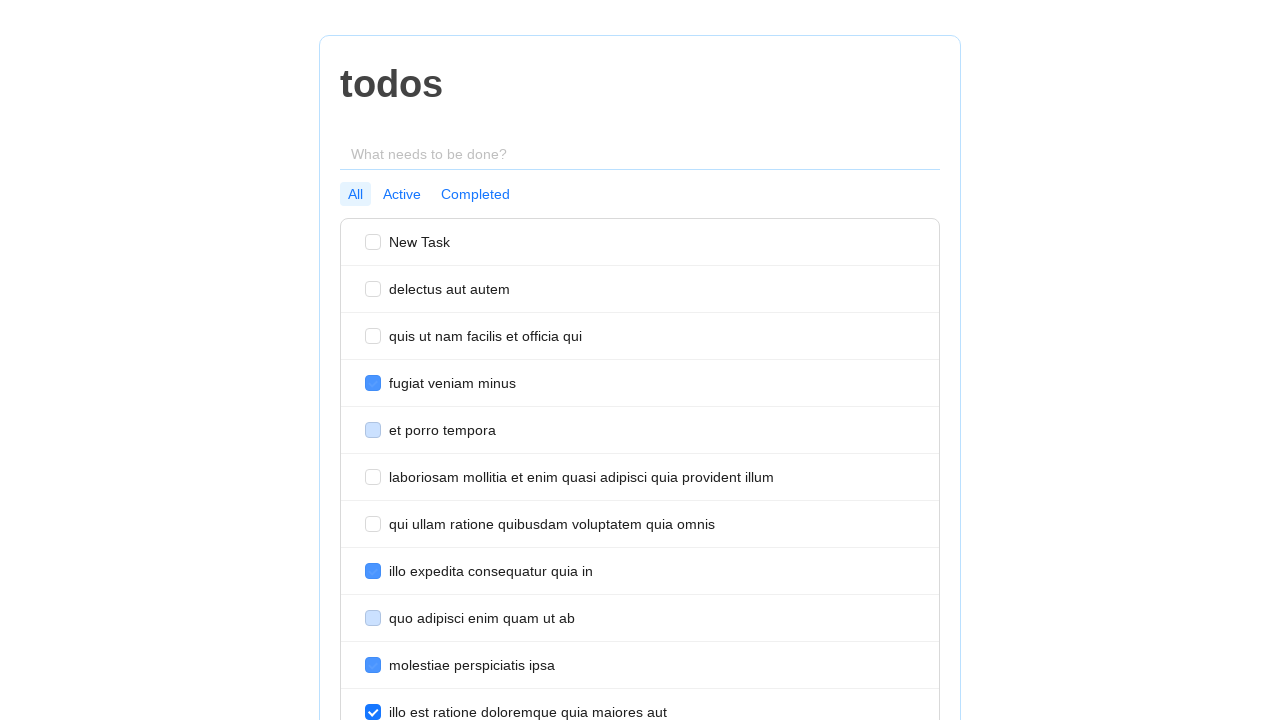

New task 'New Task' appeared in the todo list
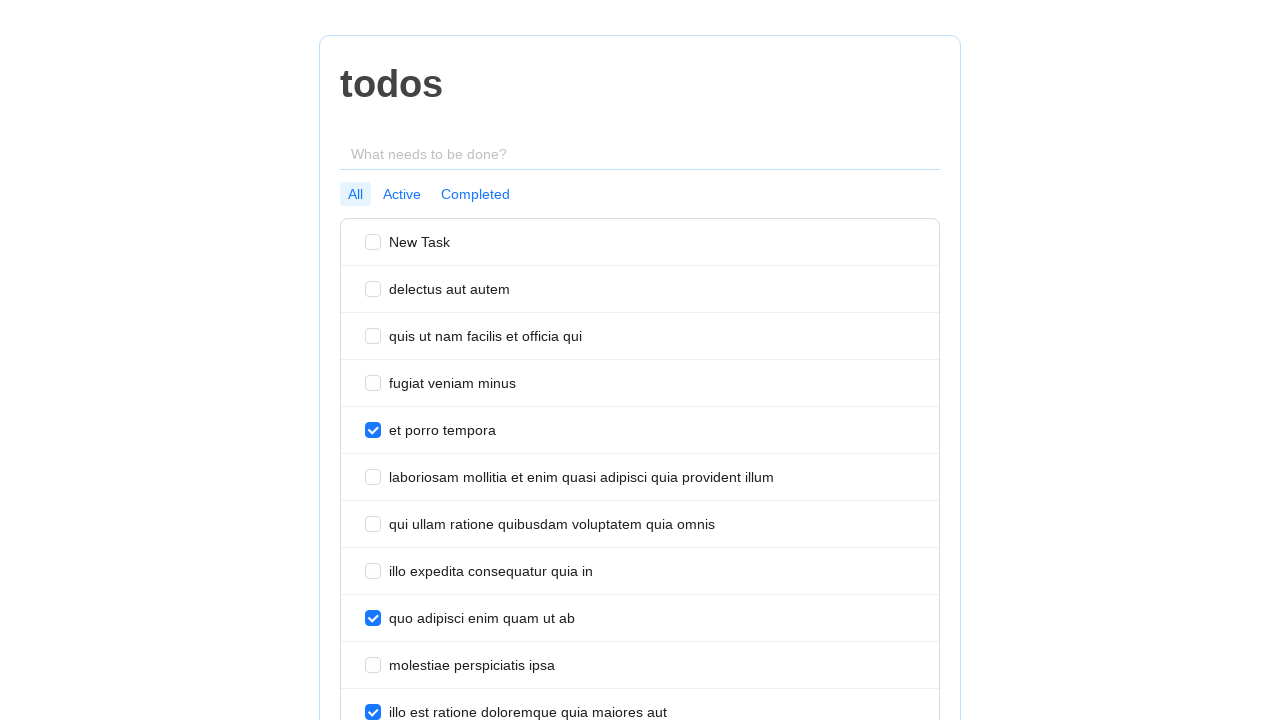

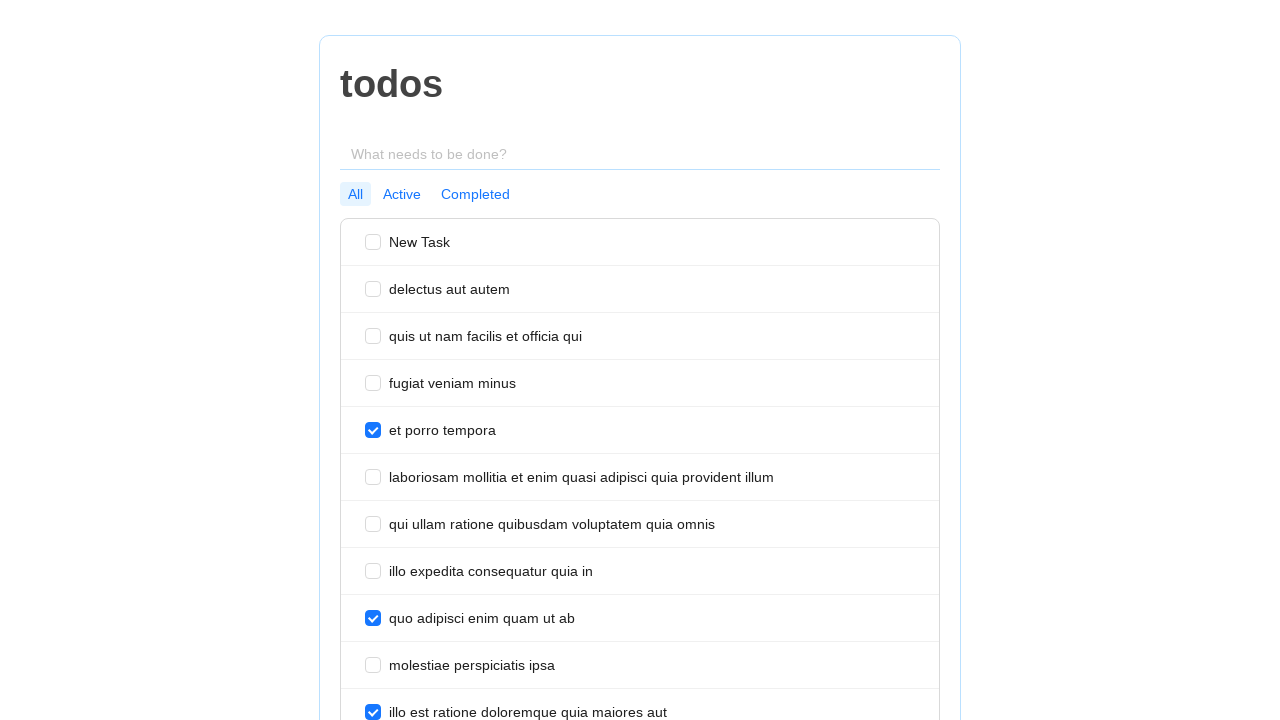